Navigates to the ParaBank registration page by clicking the Register link and verifies that the "Signing up is easy!" heading is displayed.

Starting URL: https://parabank.parasoft.com/parabank/index.htm

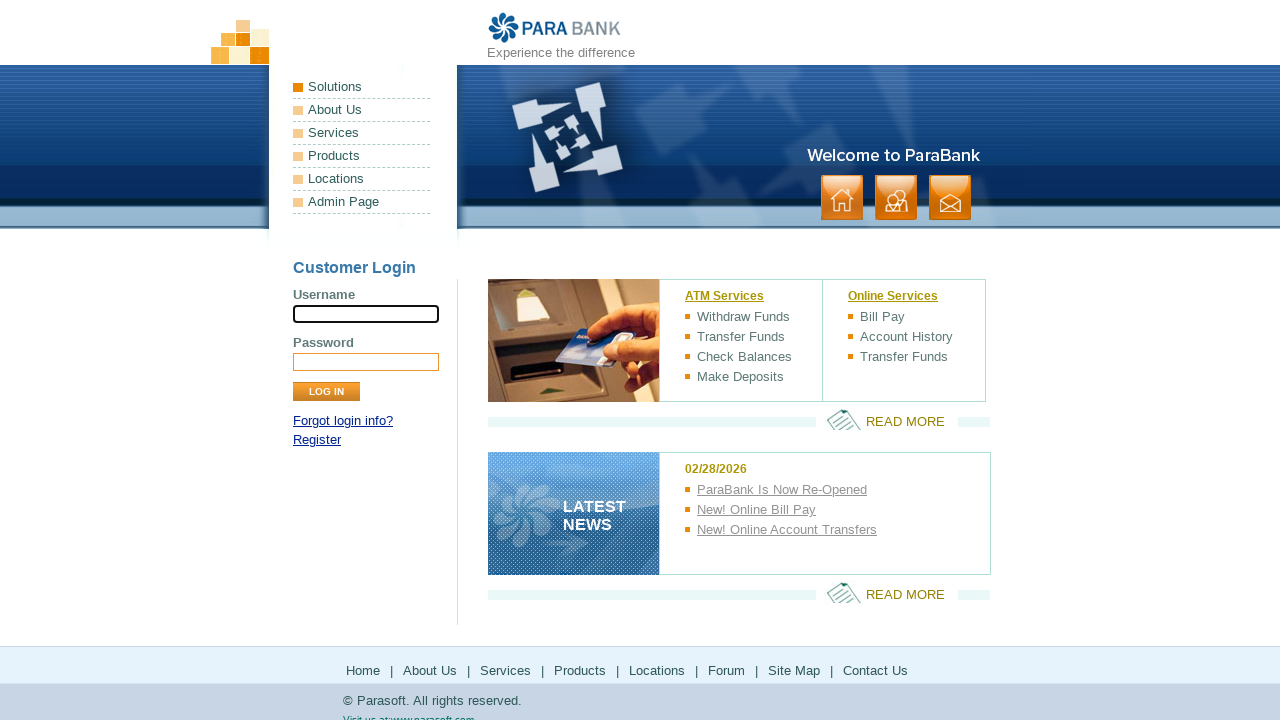

Clicked the Register link at (317, 440) on xpath=//a[normalize-space()='Register']
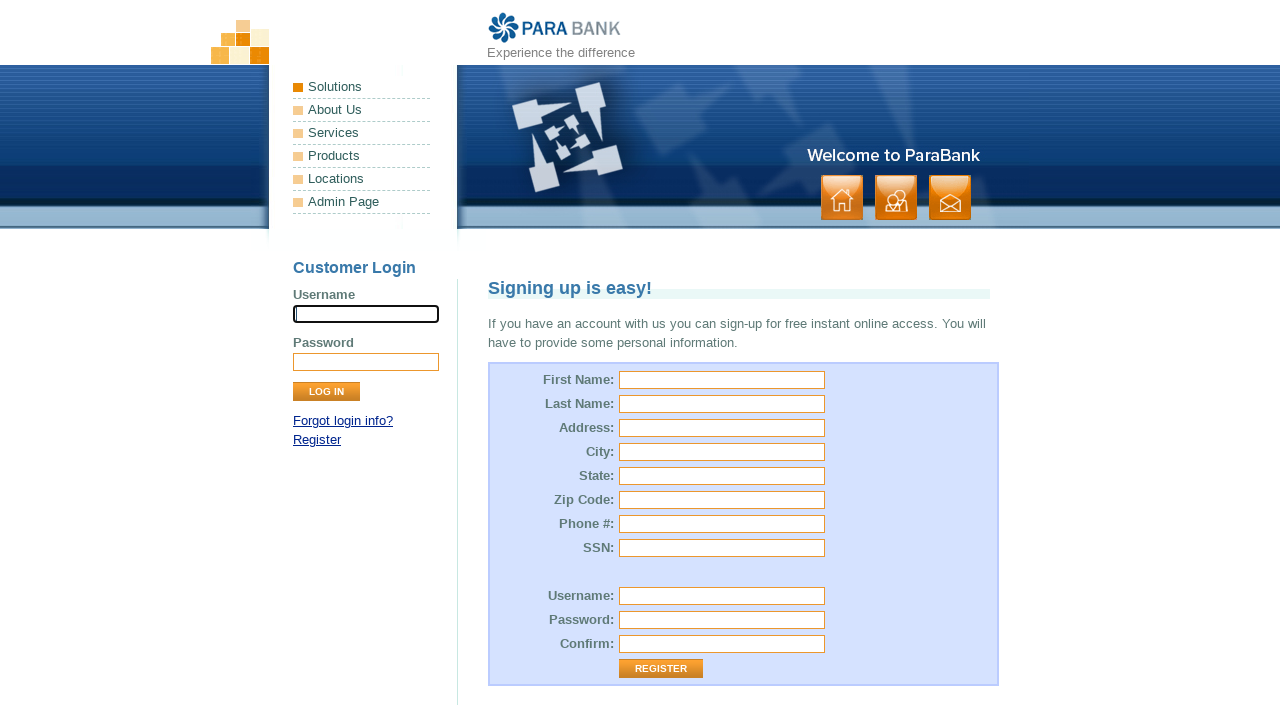

Verified that the 'Signing up is easy!' heading is displayed
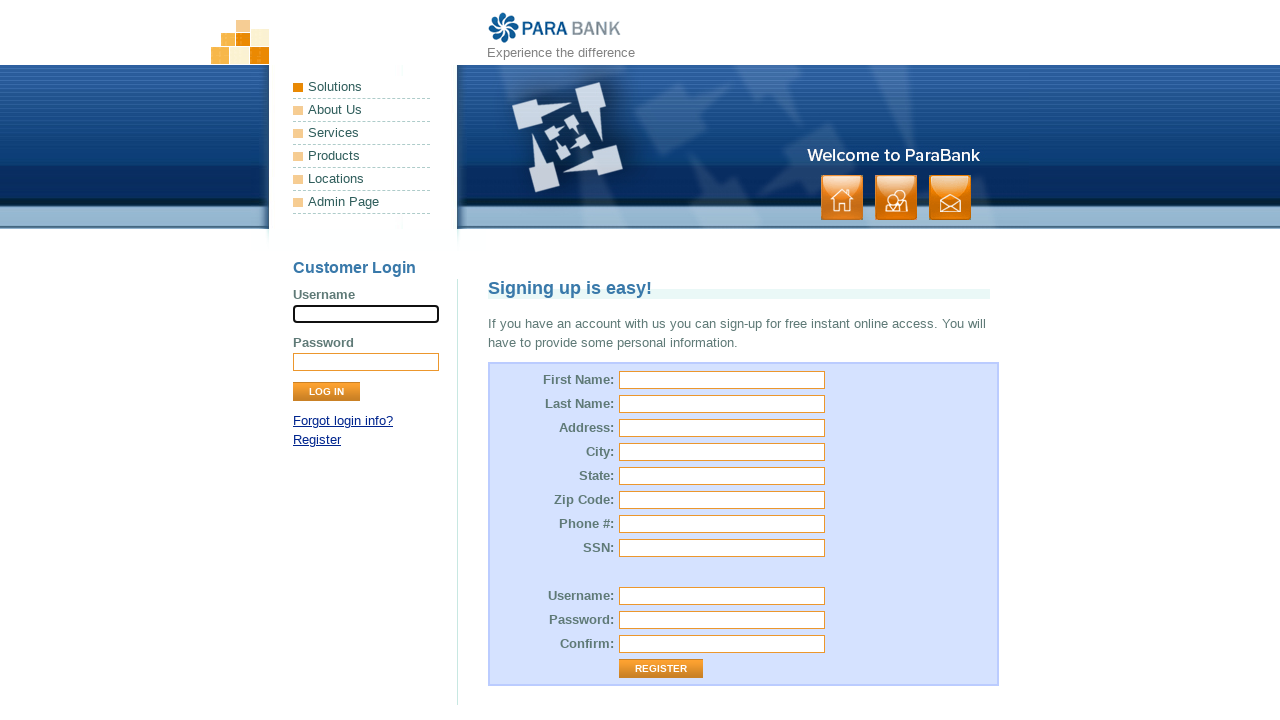

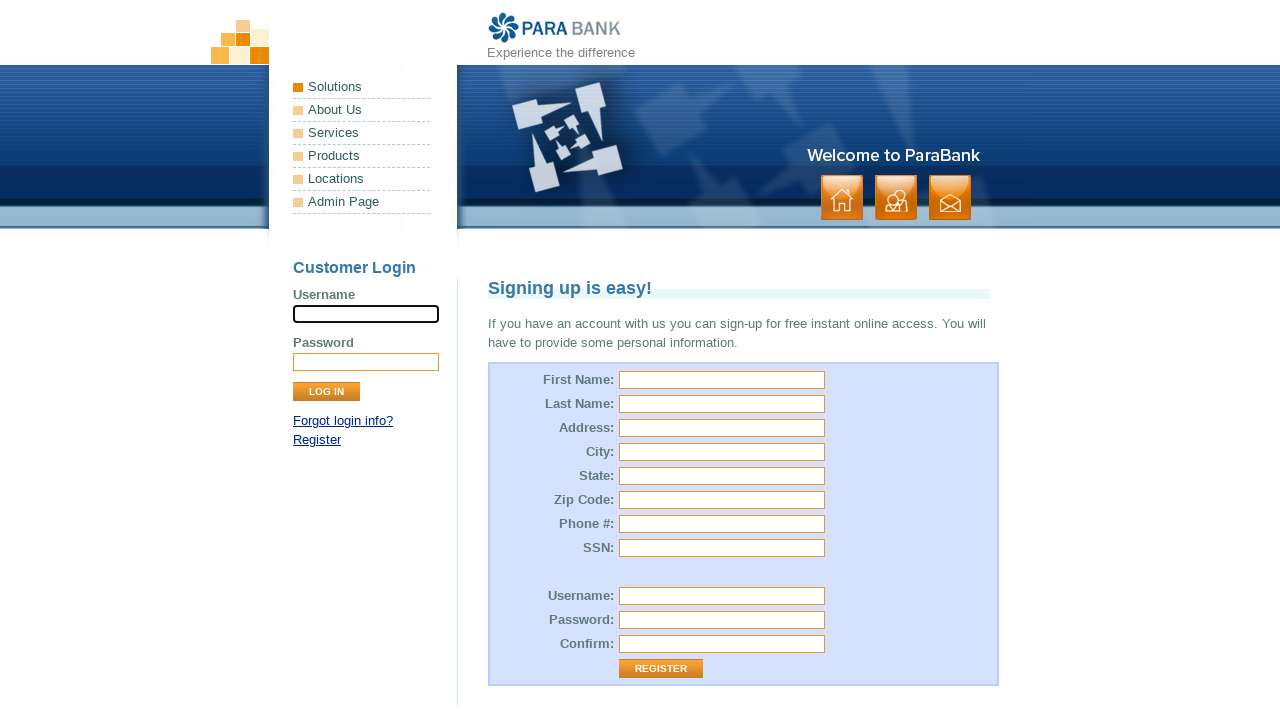